Navigates to the TCS (Tata Consultancy Services) website and maximizes the browser window to verify the page loads successfully.

Starting URL: https://www.tcs.com/

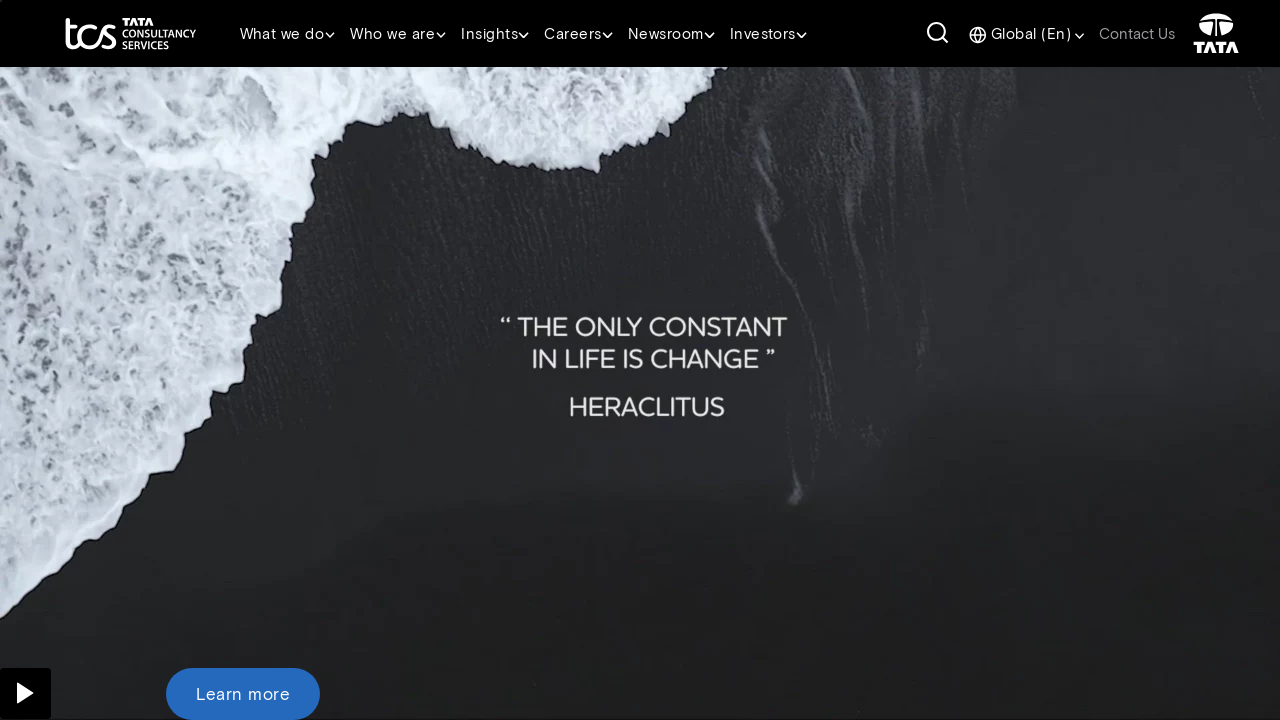

Navigated to TCS website at https://www.tcs.com/
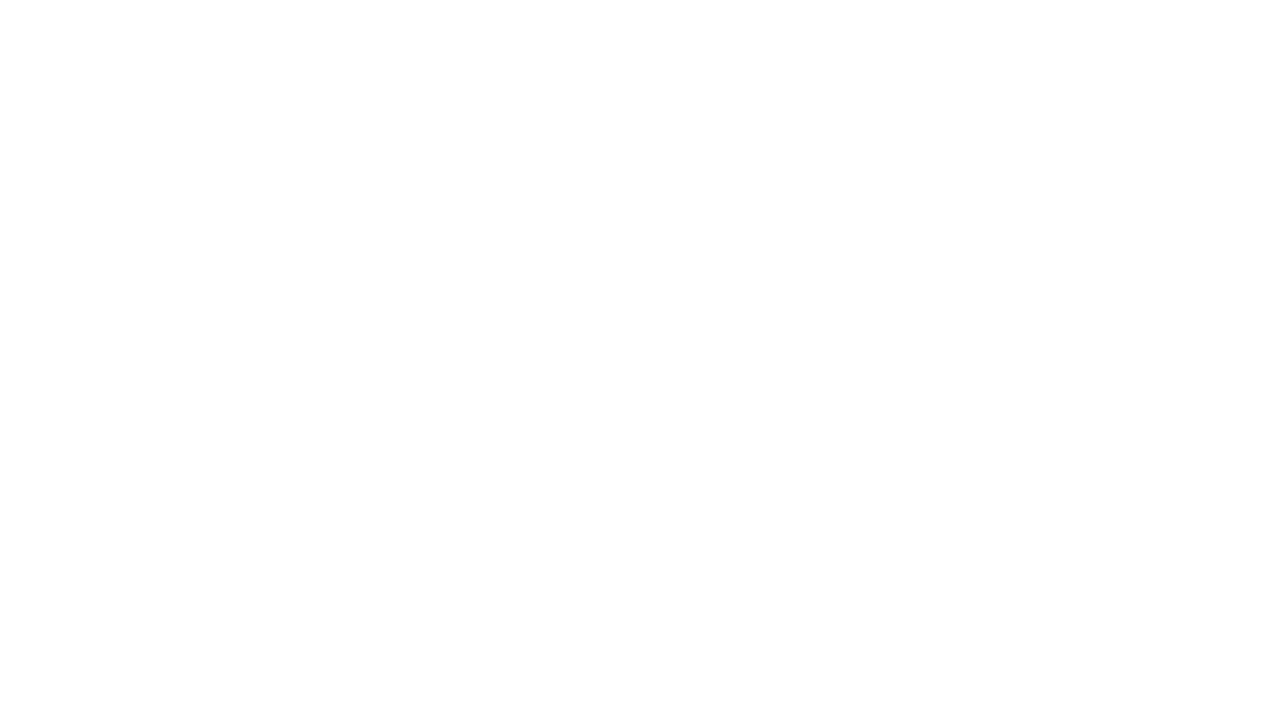

Maximized browser window to 1920x1080
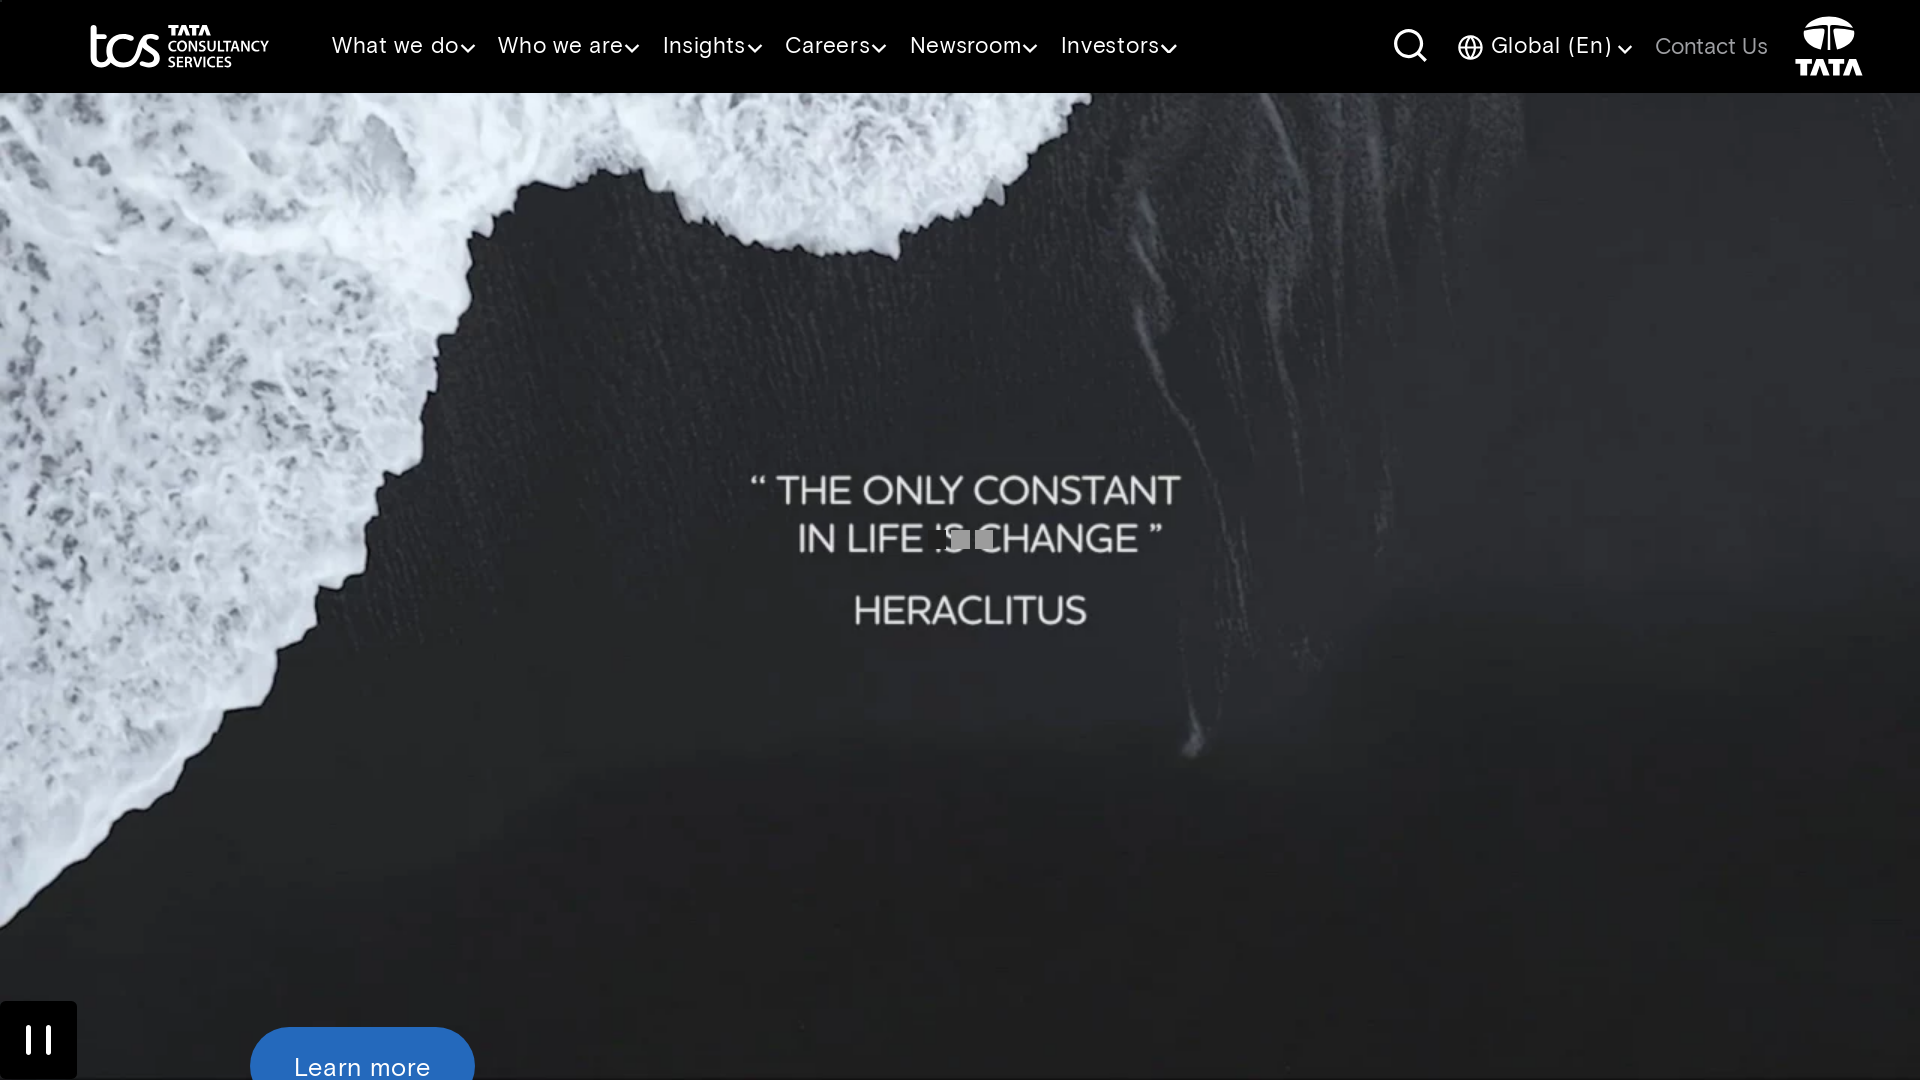

Page fully loaded and ready
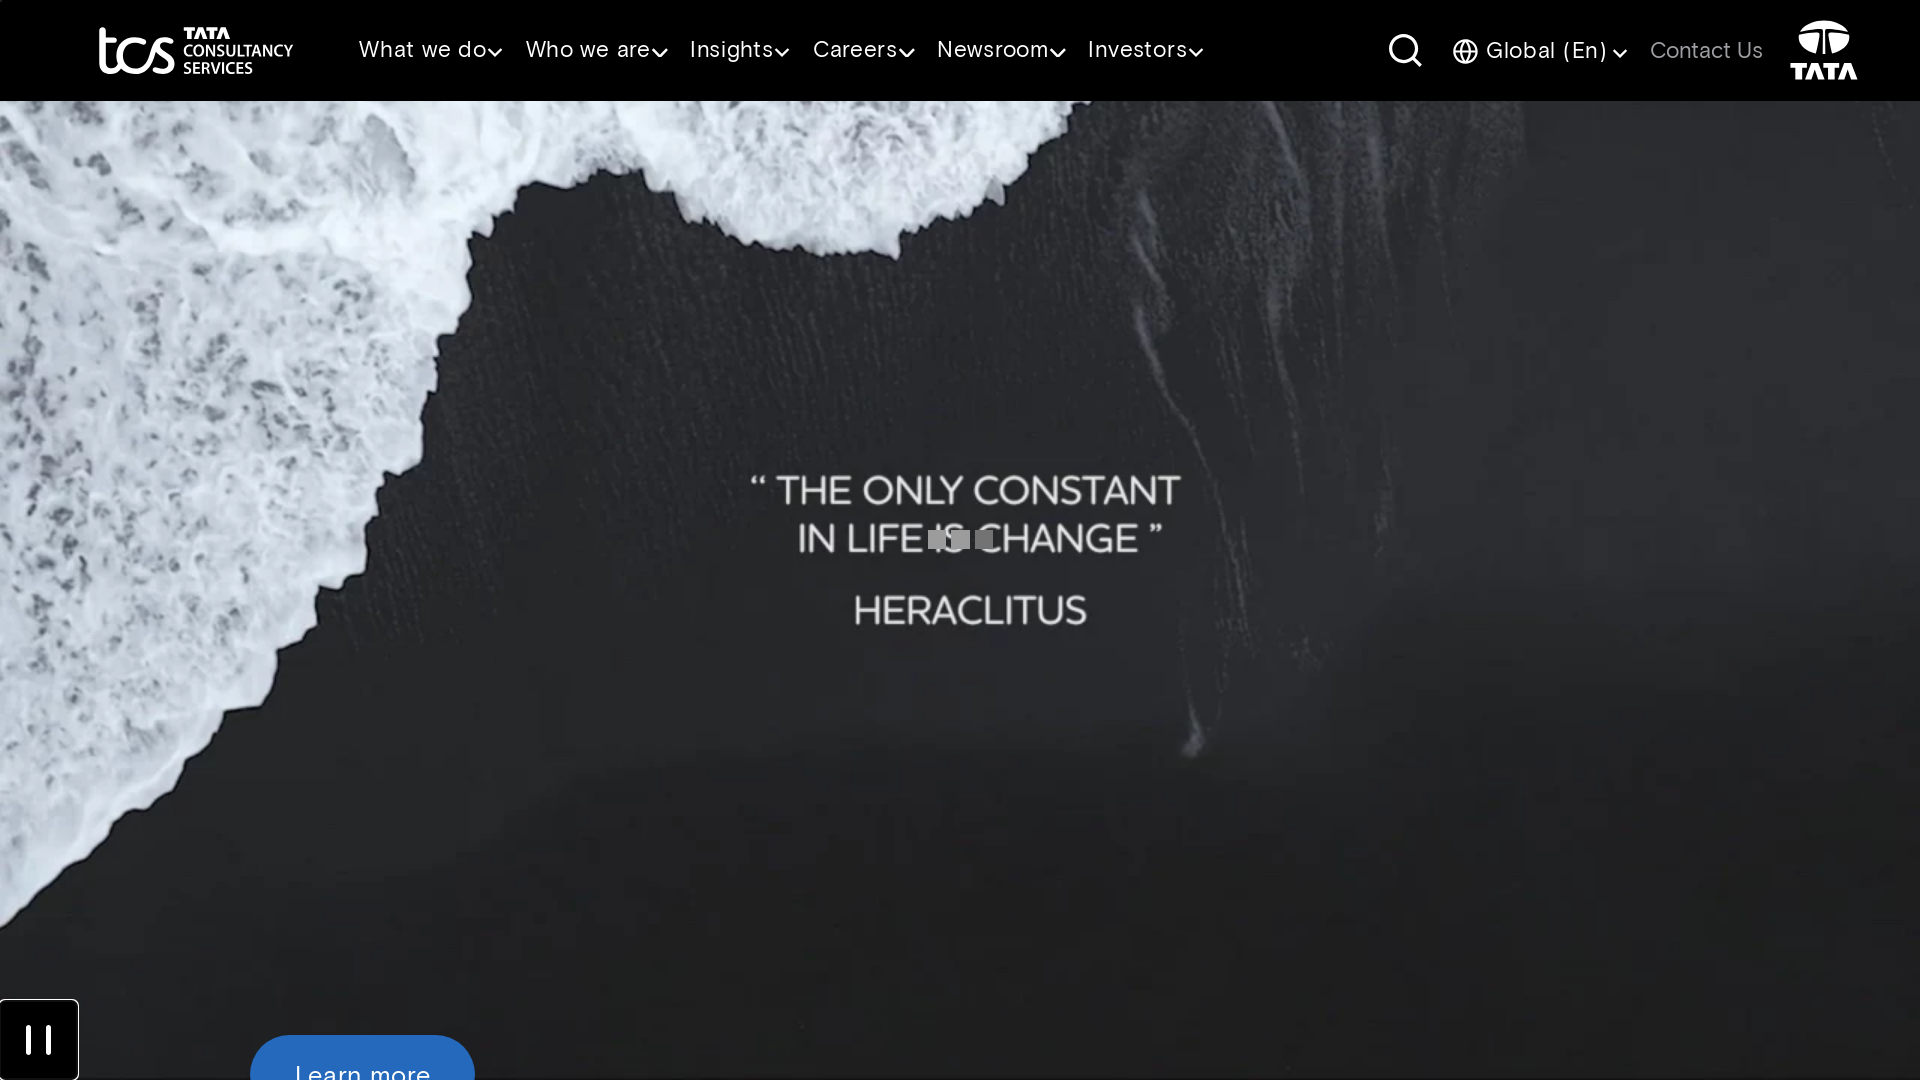

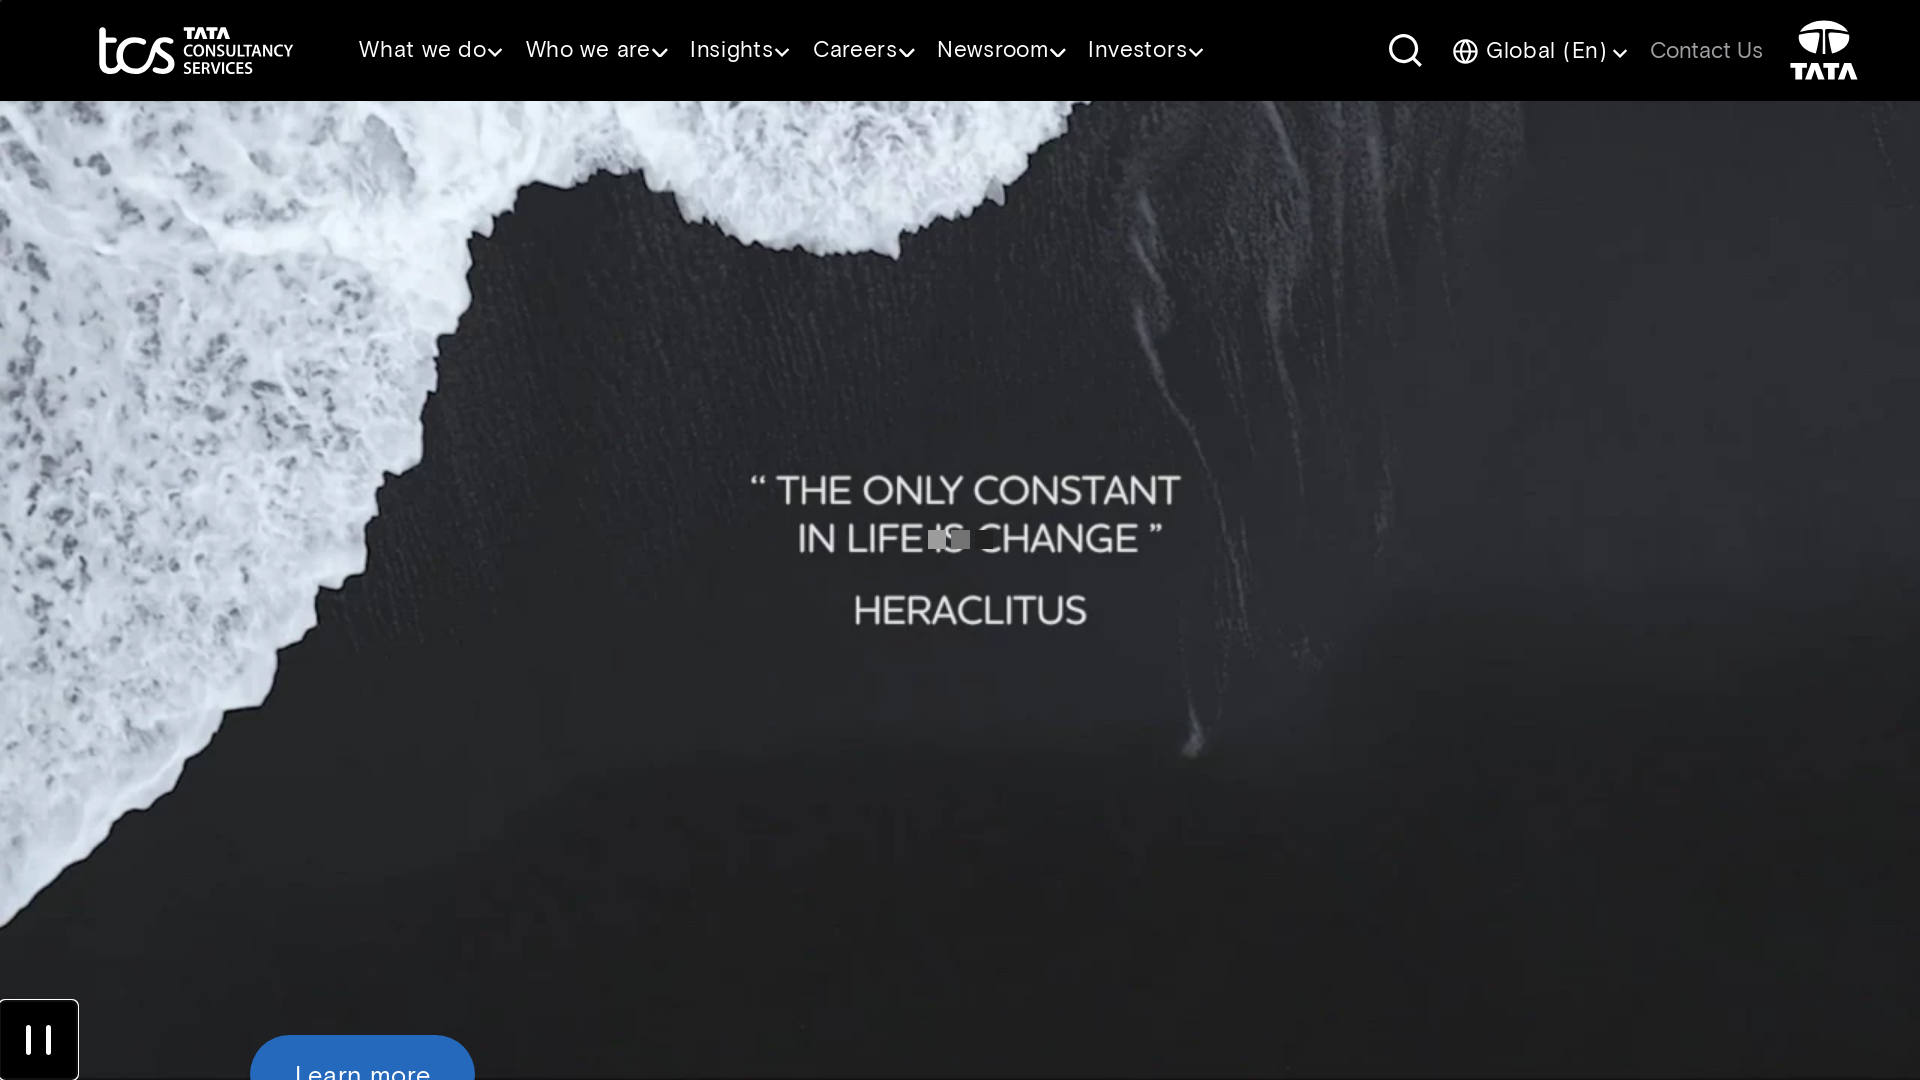